Fills out a registration form with personal details including name, address, email, phone, gender, hobbies, and skills

Starting URL: http://demo.automationtesting.in/Register.html

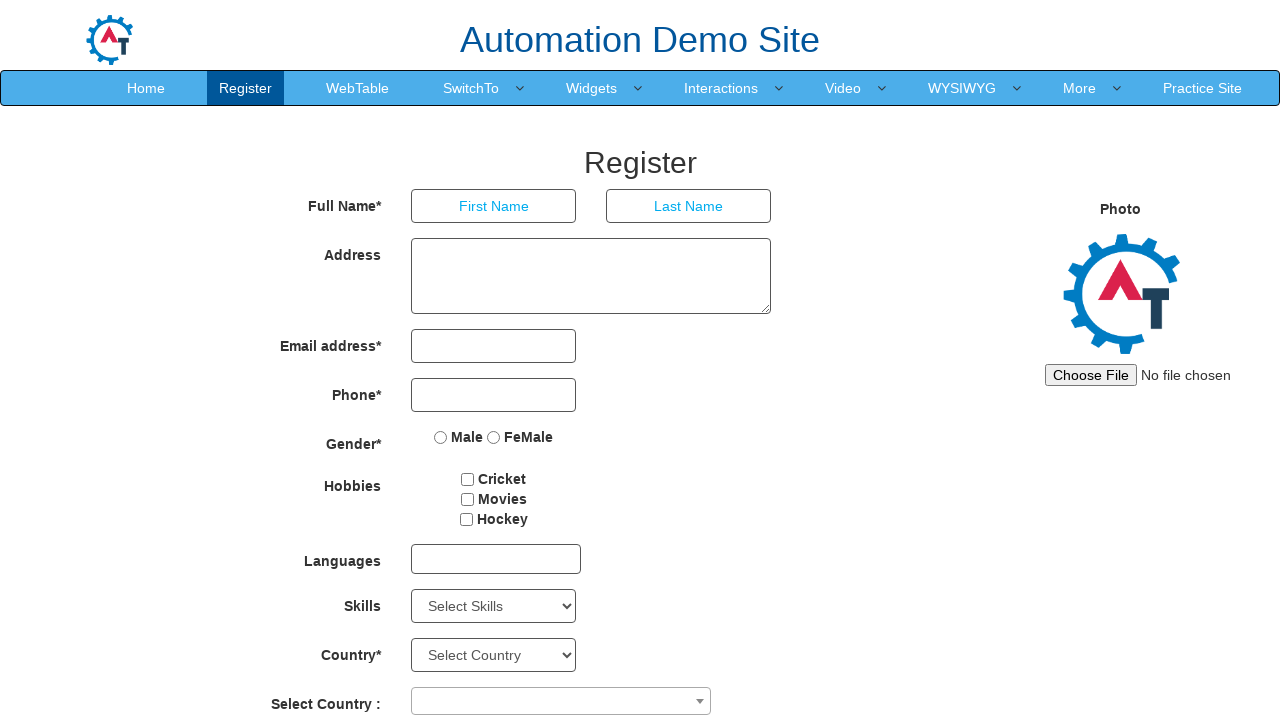

Filled first name field with 'ARASU' on (//input[@type='text'])[1]
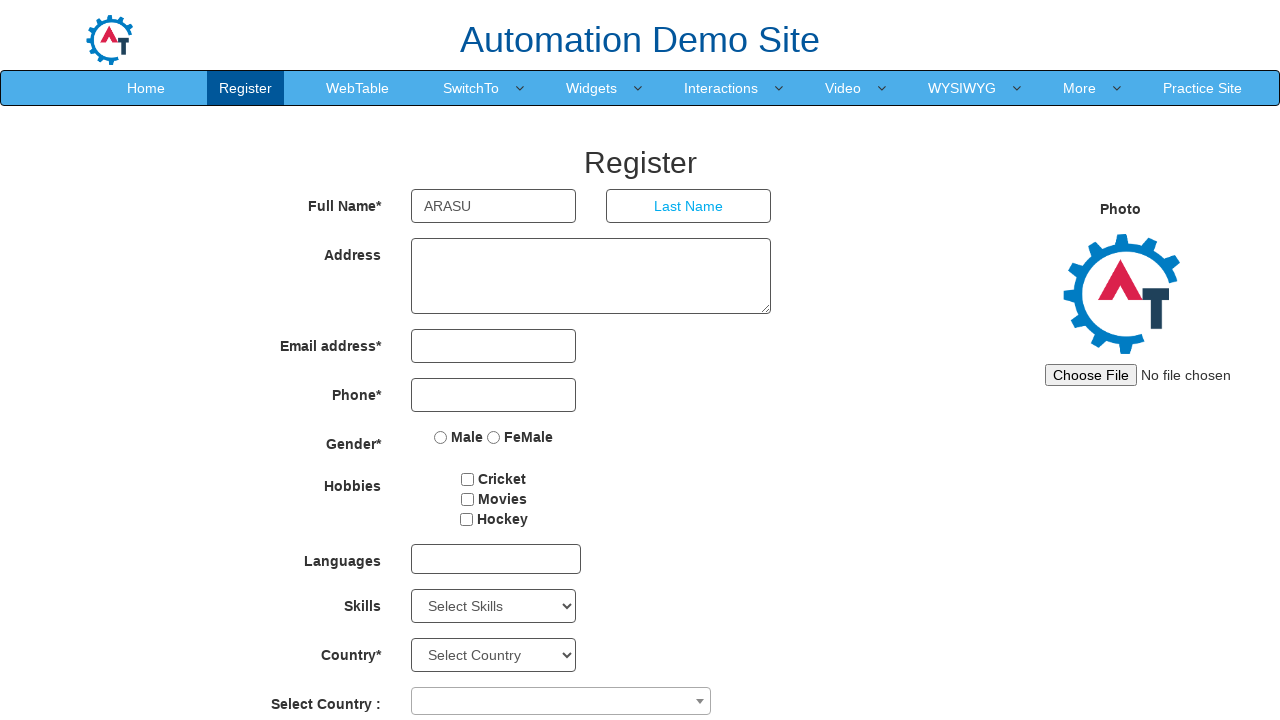

Filled last name field with 'N' on (//input[@type='text'])[2]
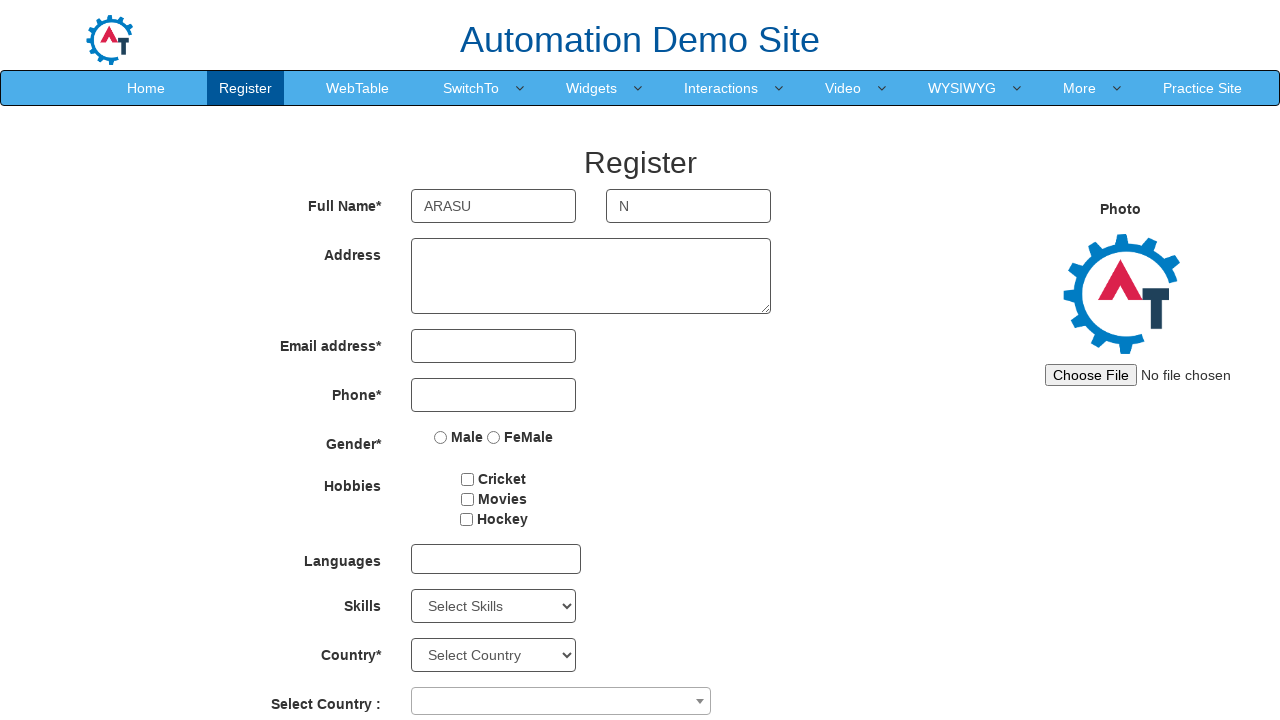

Filled address field with complete address on //textarea[@rows='3']
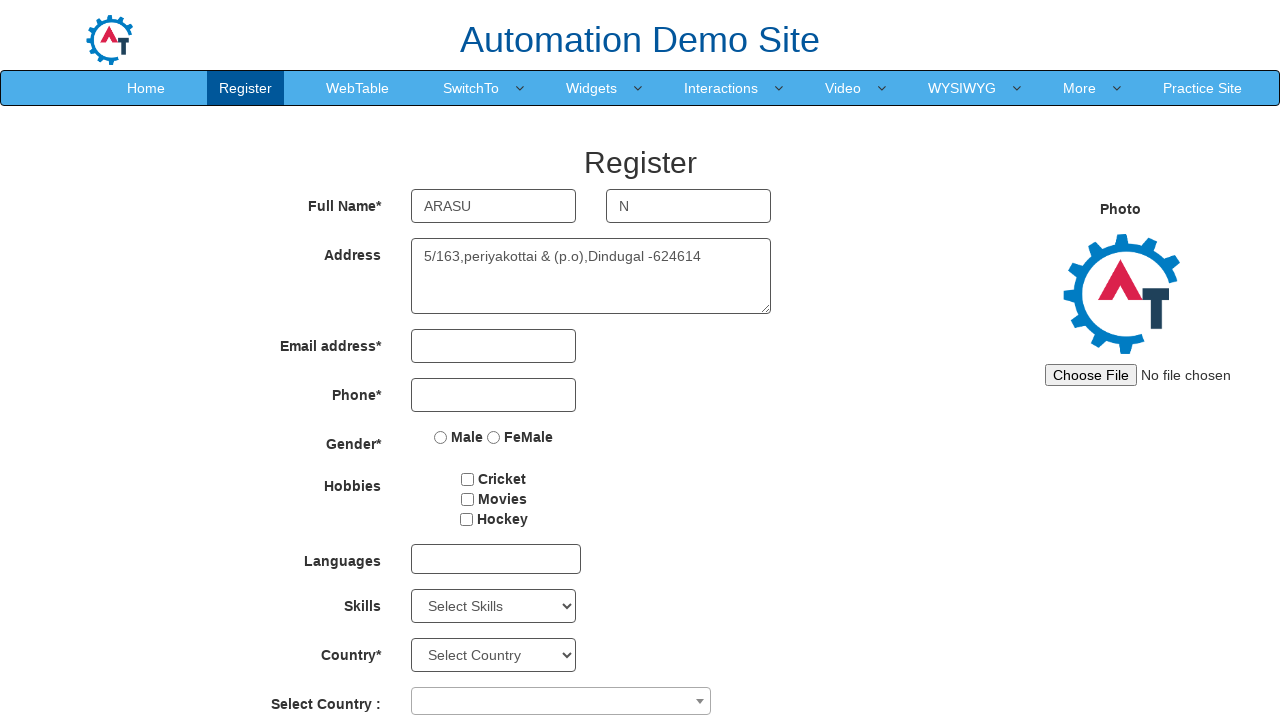

Filled email field with 'systeminccbe@gmail.com' on //input[@type='email']
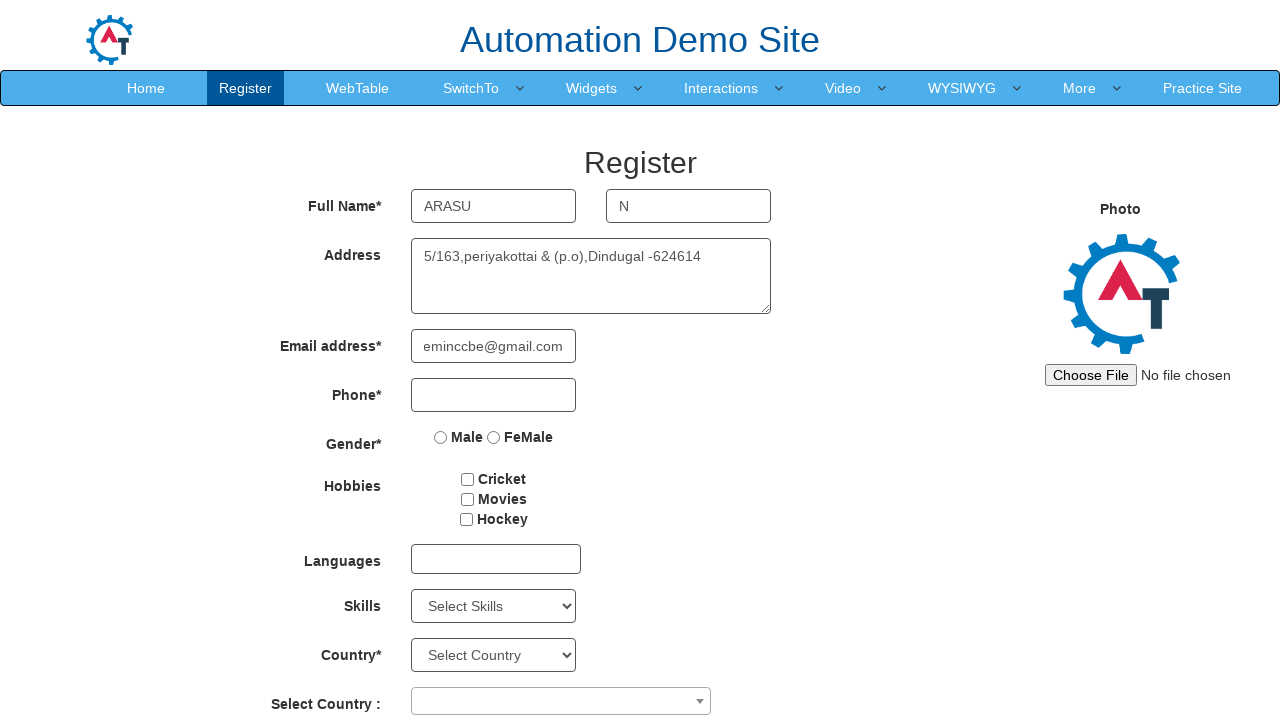

Filled phone number field with '9876742321' on //input[@type='tel']
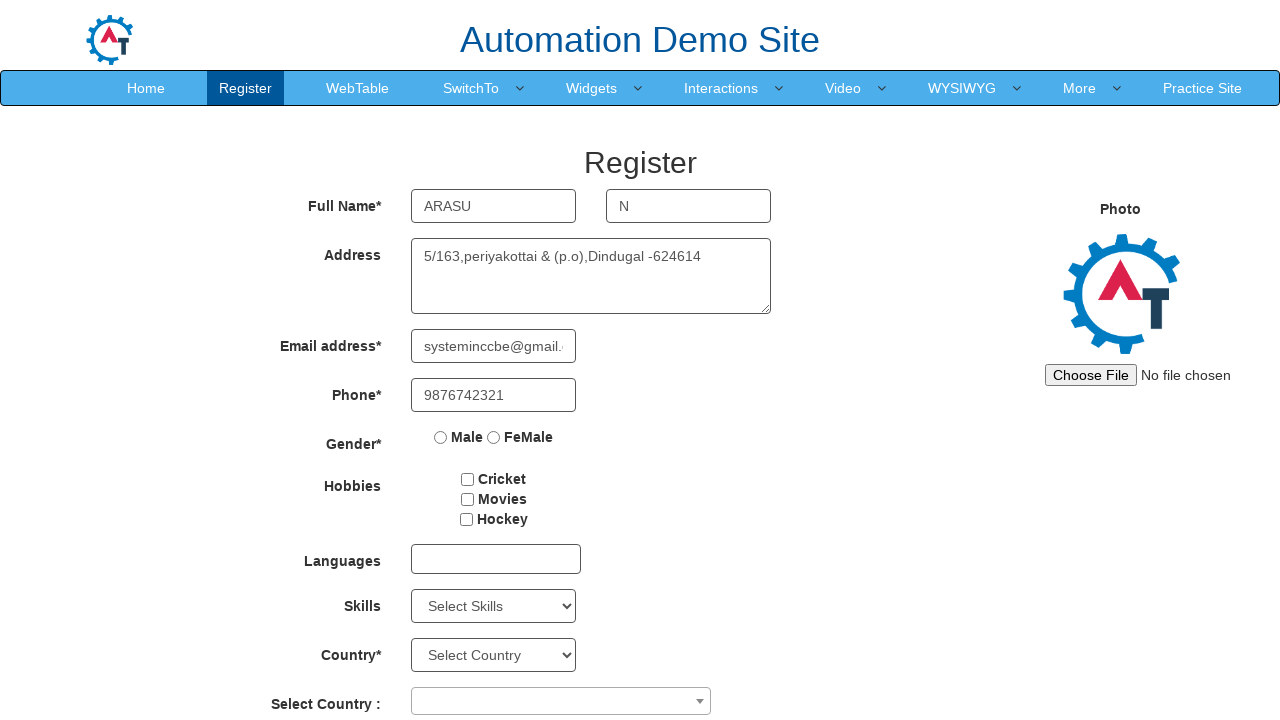

Selected gender radio button (Male) at (441, 437) on (//input[@type='radio'])[1]
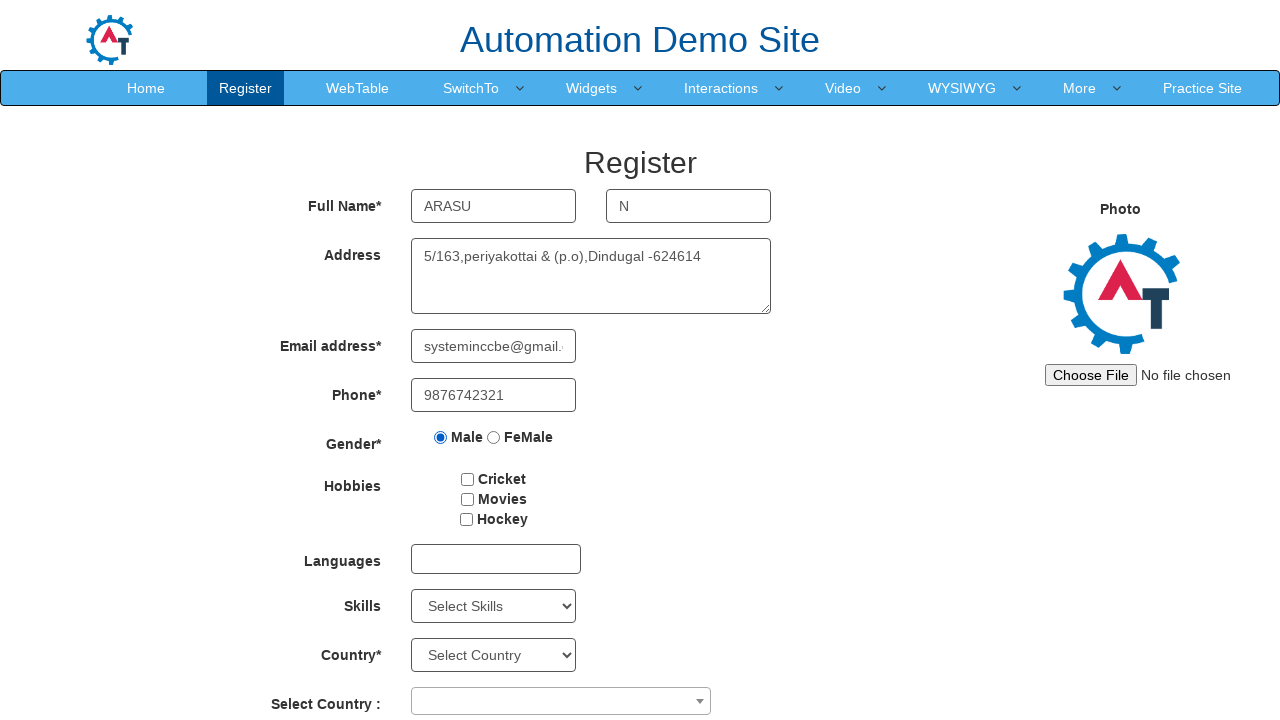

Selected first hobby checkbox at (468, 479) on (//input[@type='checkbox'])[1]
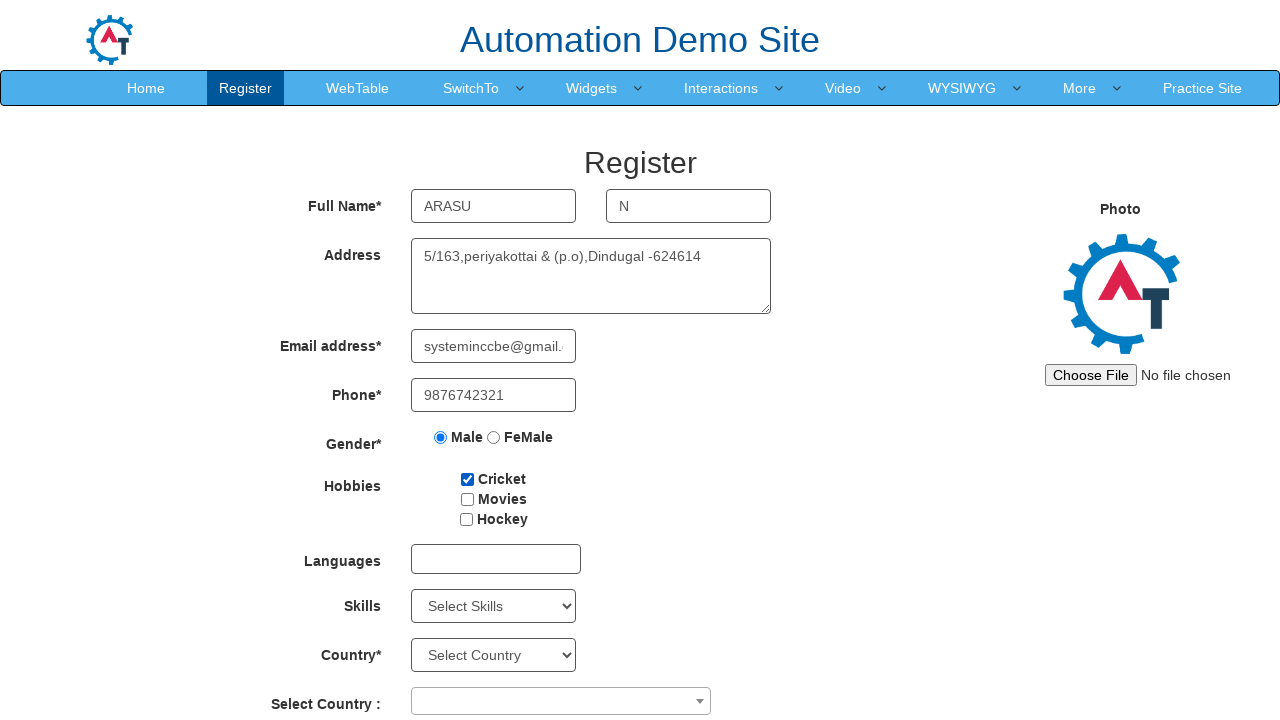

Selected skill from dropdown (index 3) on //select[@id='Skills']
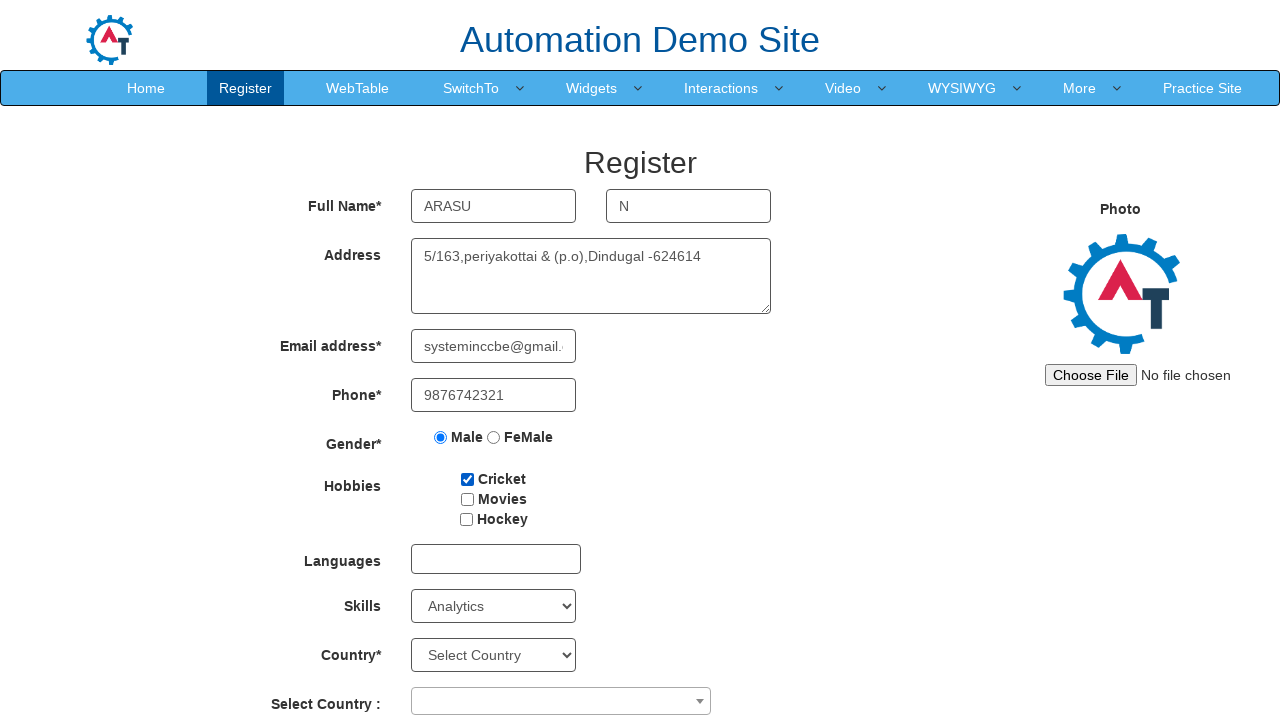

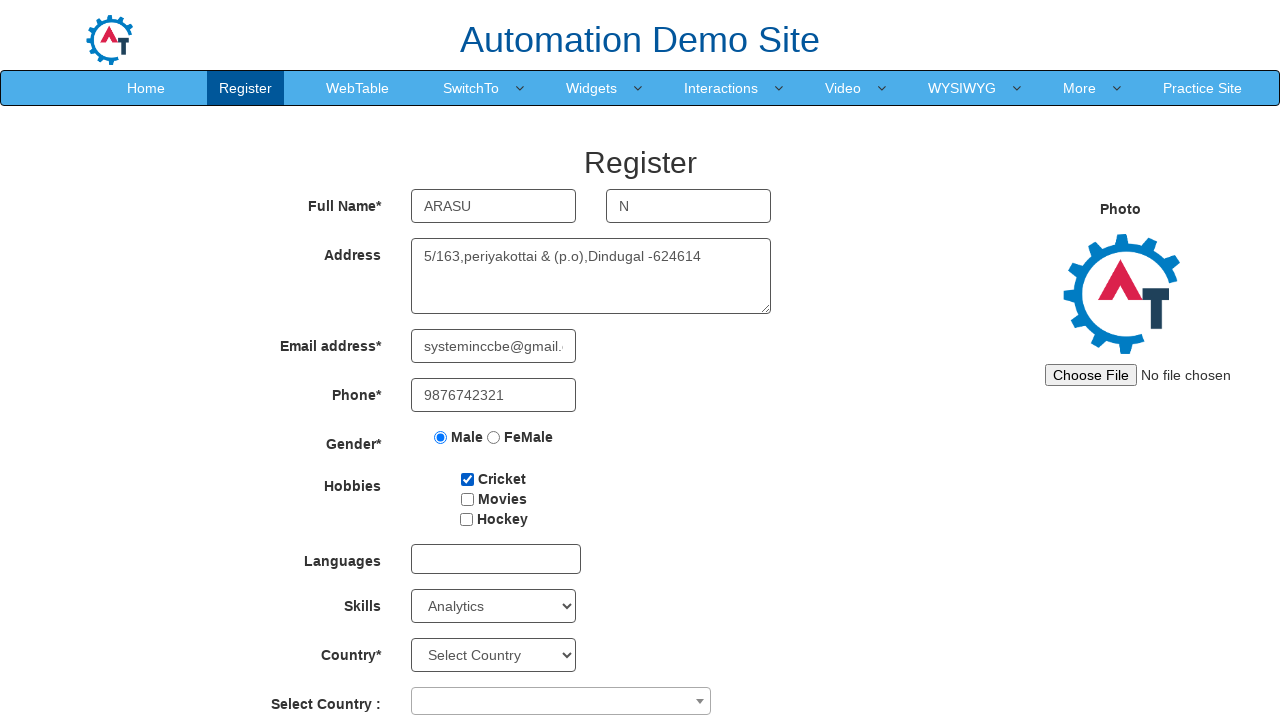